Demonstrates various mouse actions including double-click, right-click, regular click on a buttons page, then drag-and-drop operations on a droppable page, and finally hover actions on a menu page.

Starting URL: https://demoqa.com/buttons

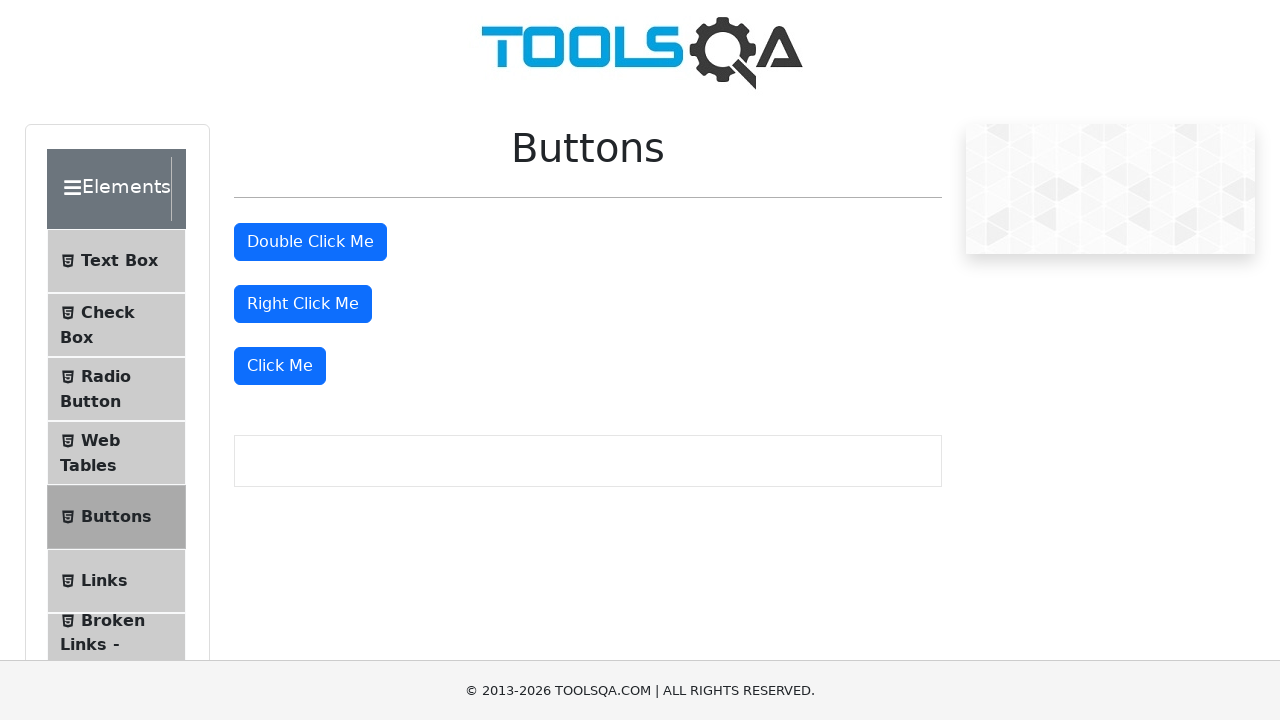

Double-clicked the double click button at (310, 242) on xpath=//button[@id='doubleClickBtn']
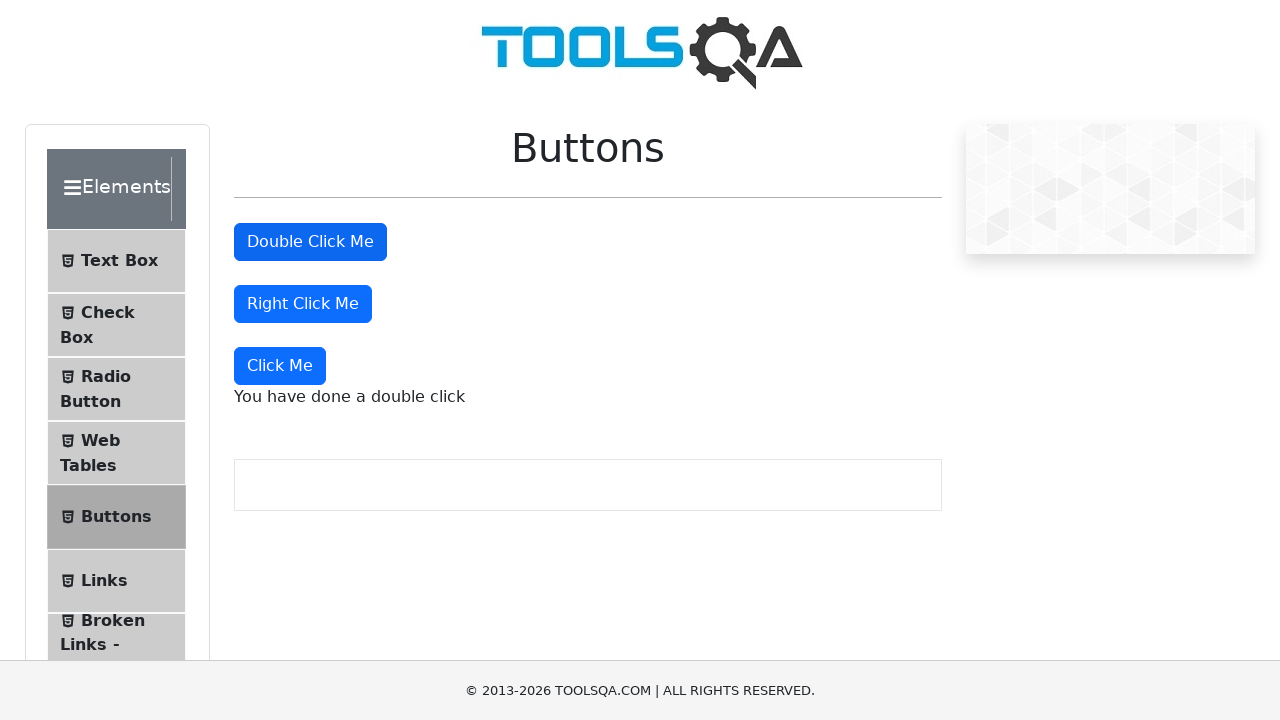

Right-clicked the right click button at (303, 304) on //button[@id='rightClickBtn']
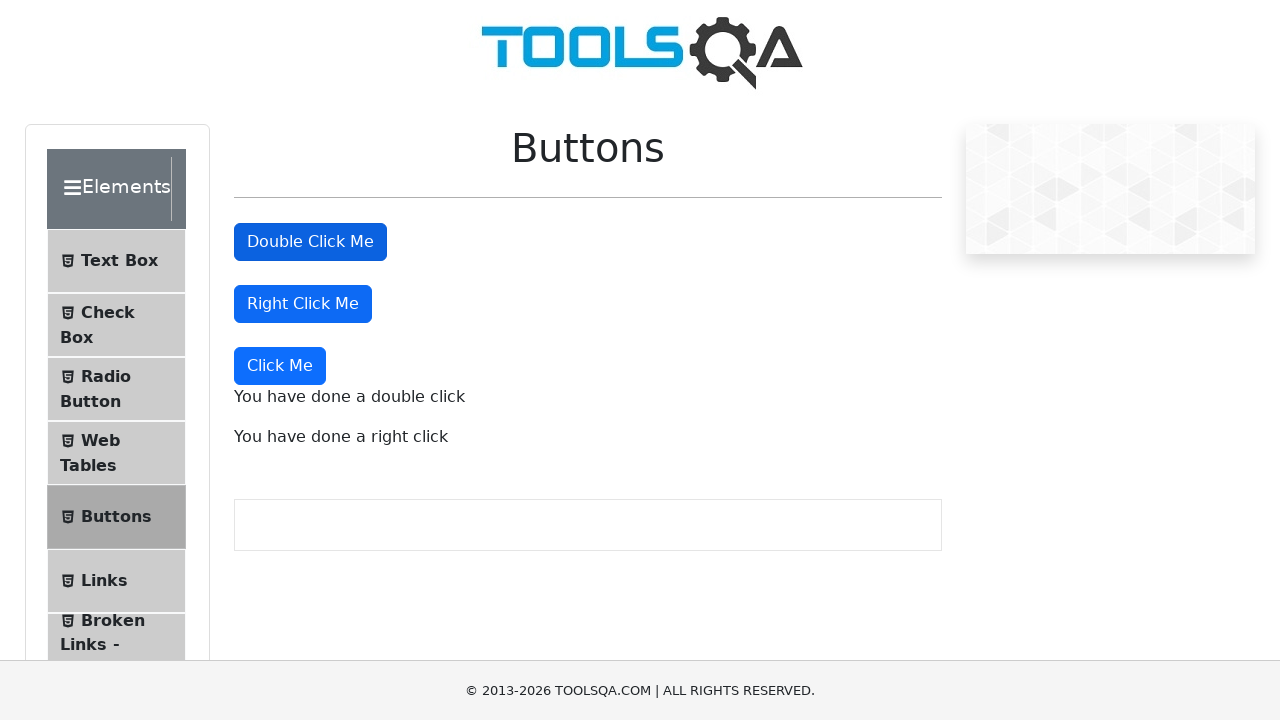

Clicked the dynamic click button at (280, 366) on xpath=//button[text()='Click Me']
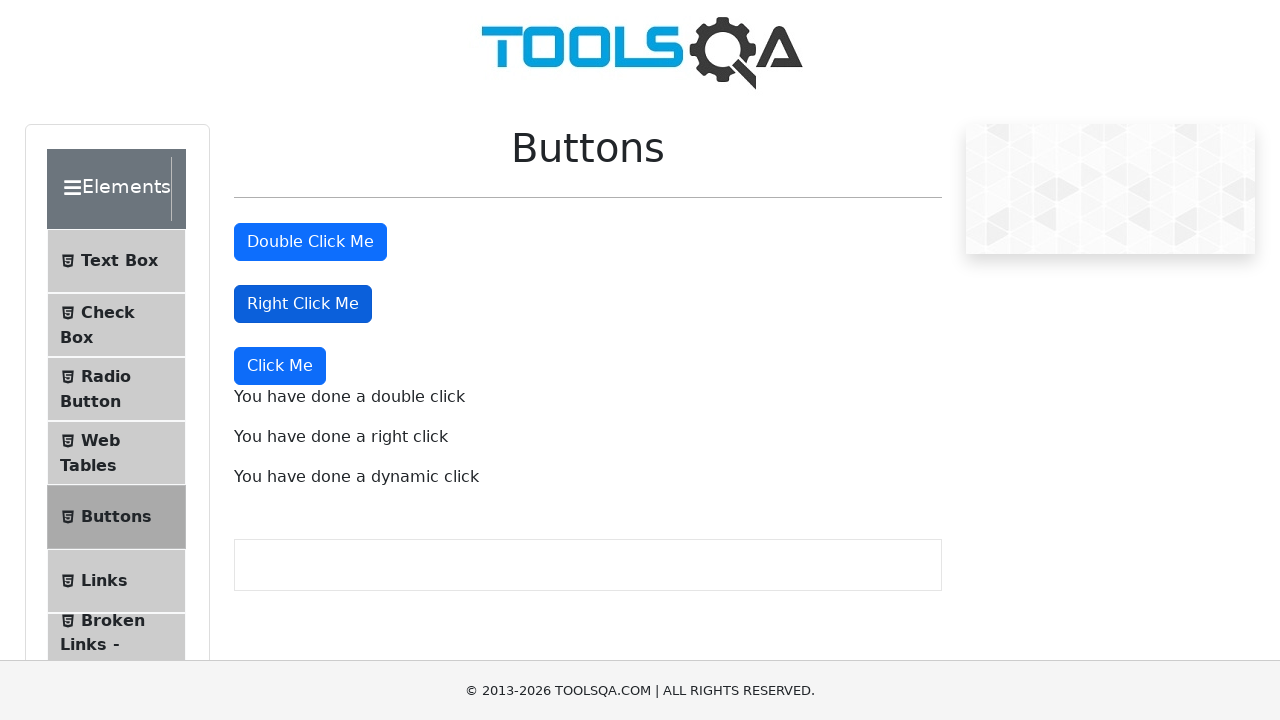

Navigated to droppable page
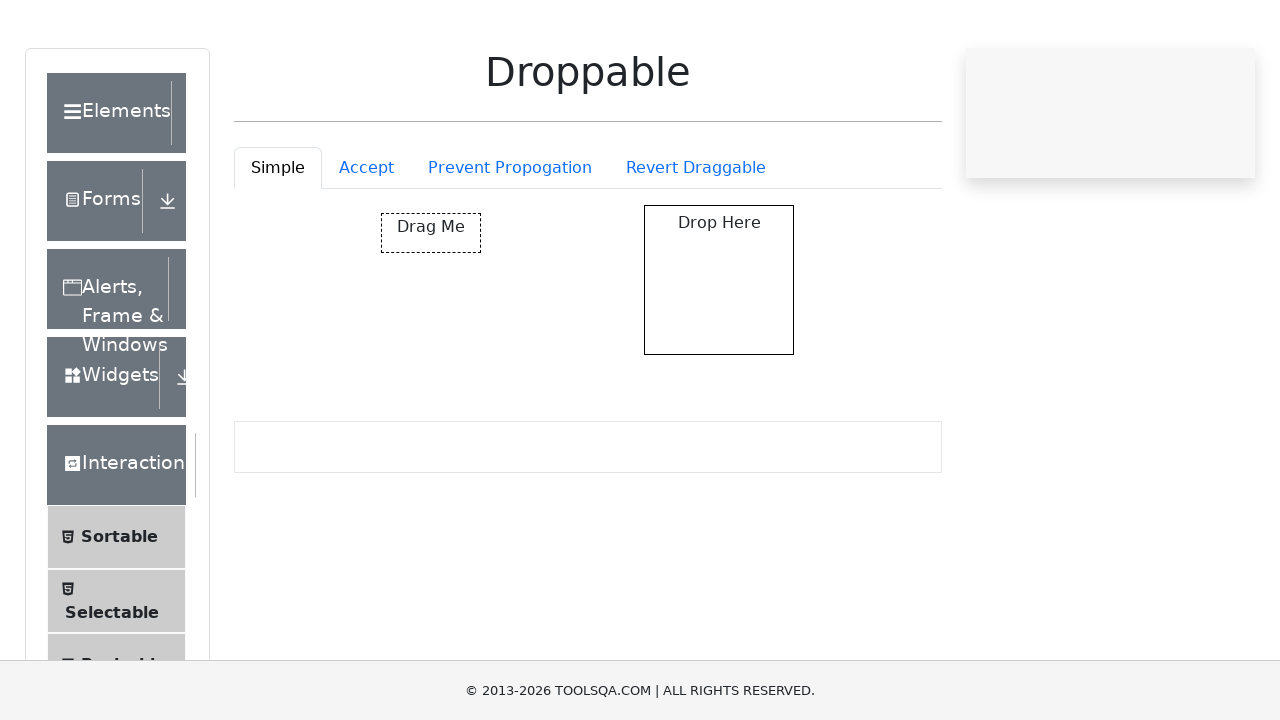

Dragged and dropped element to drop zone at (719, 356)
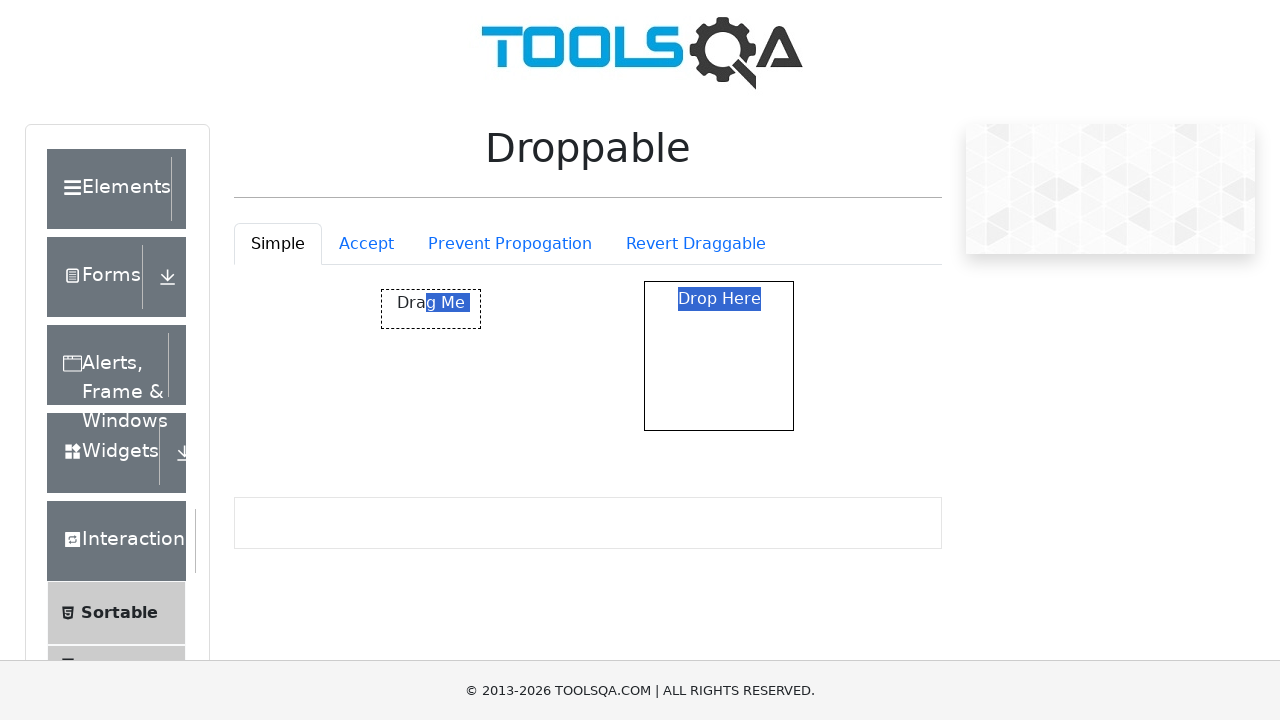

Hovered over Book Store Application menu item at (117, 563) on xpath=//*[contains(text(),'Book Store Appl')]
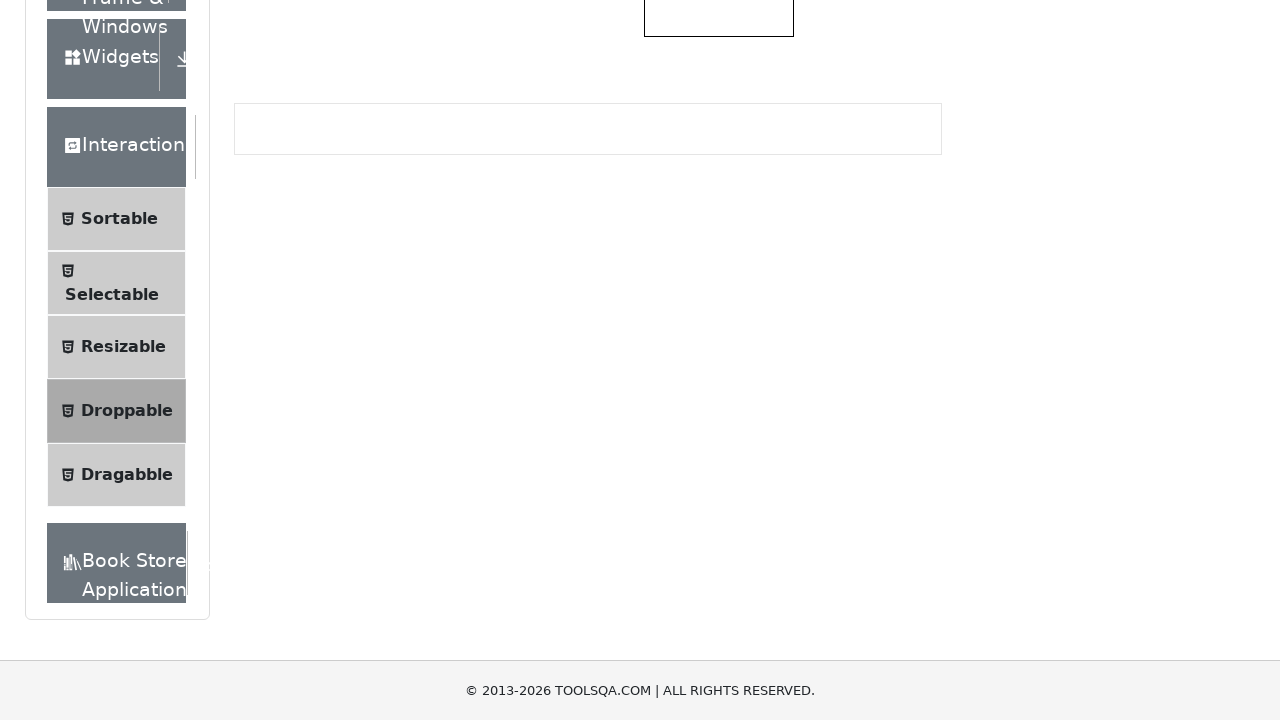

Navigated to menu page
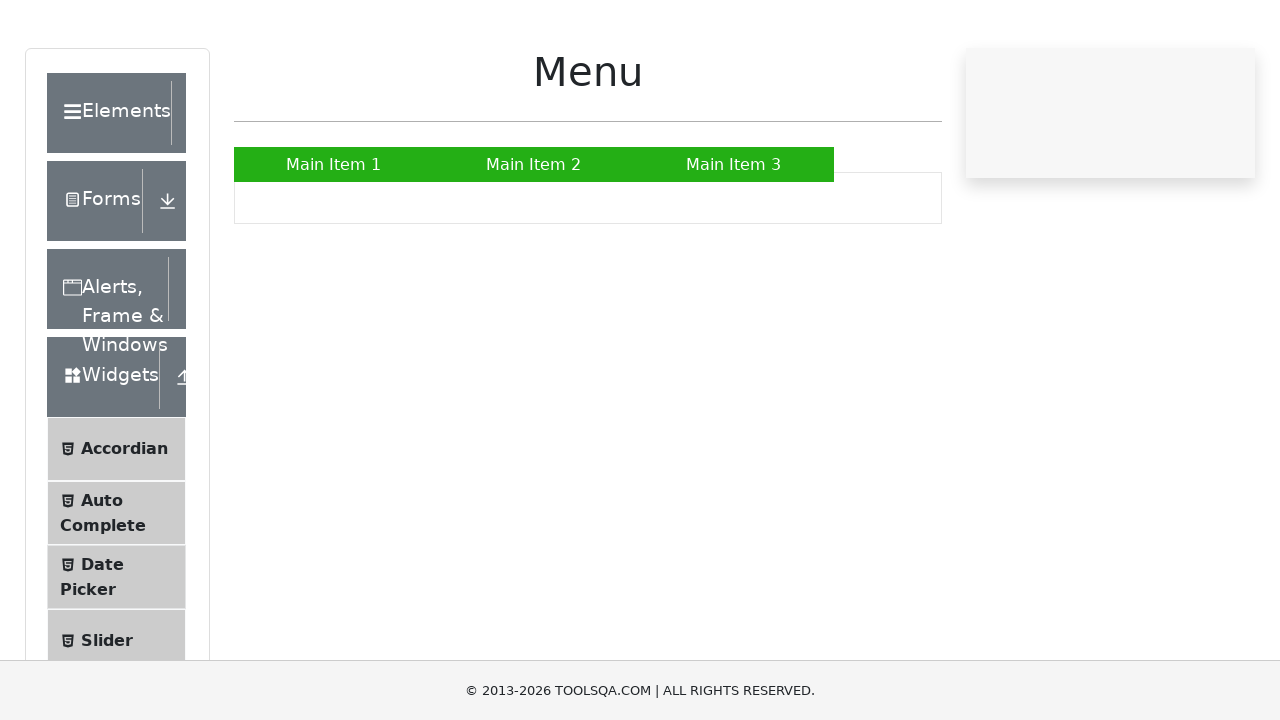

Hovered over Main Item 2 on menu page at (534, 240) on xpath=//*[contains(text(),'Main Item 2')]
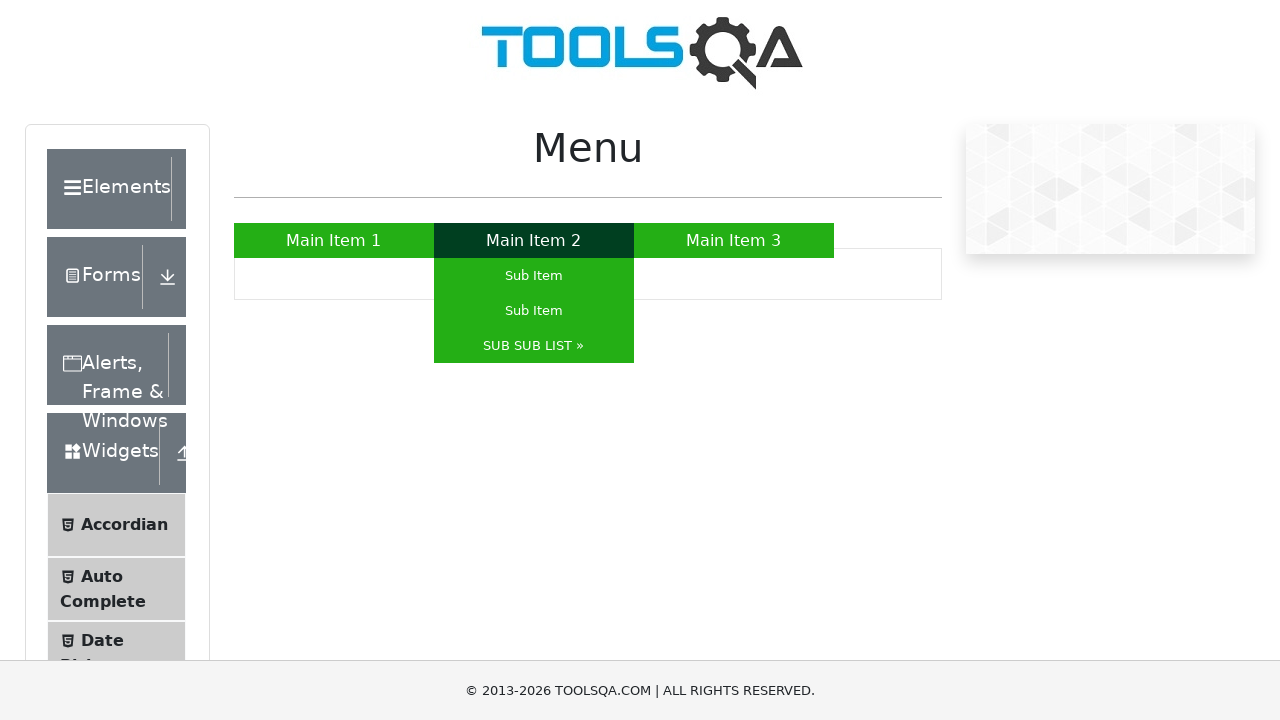

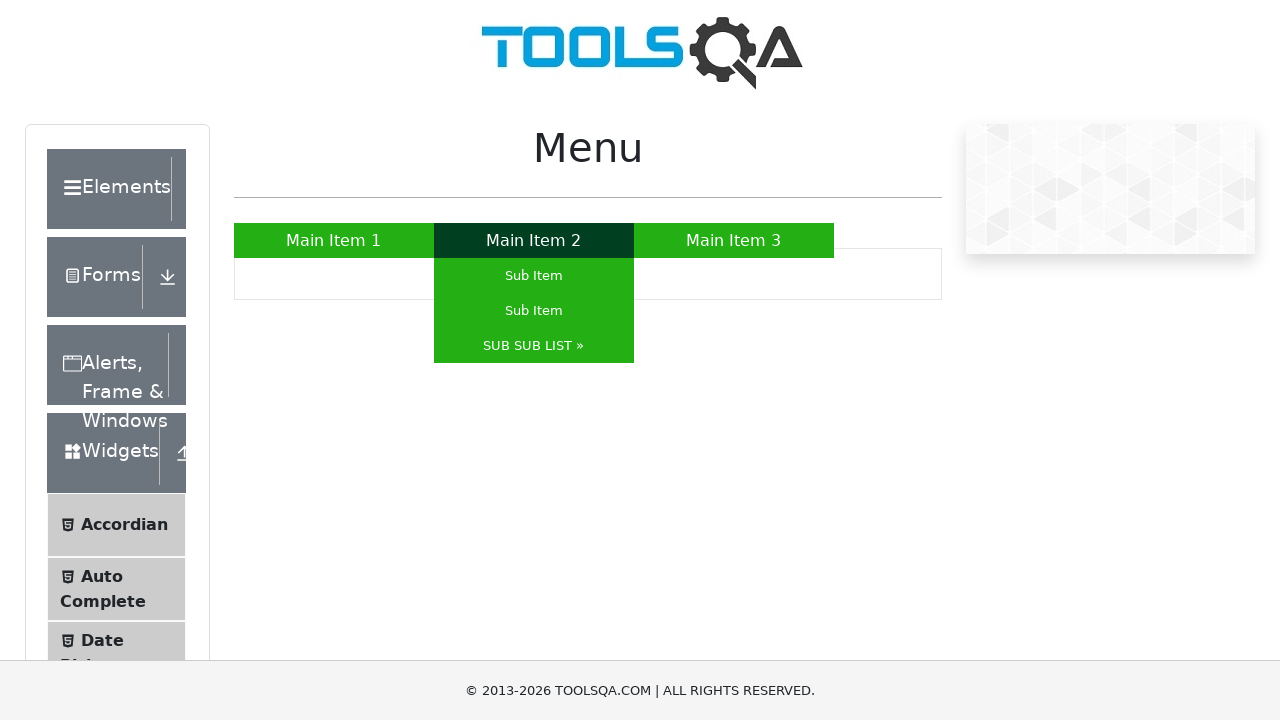